Tests adding a todo item and marking it as complete by checking its checkbox

Starting URL: https://demo.playwright.dev/todomvc/

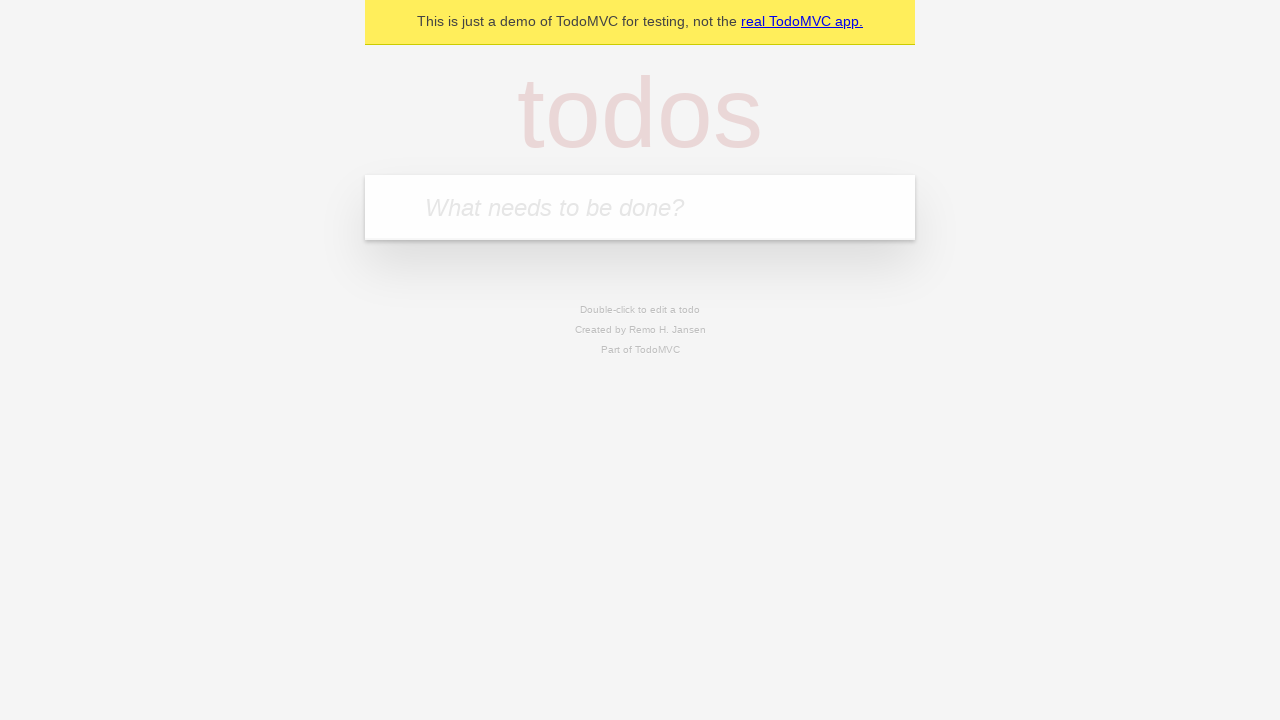

Filled new todo input field with 'Visual regression test' on .new-todo
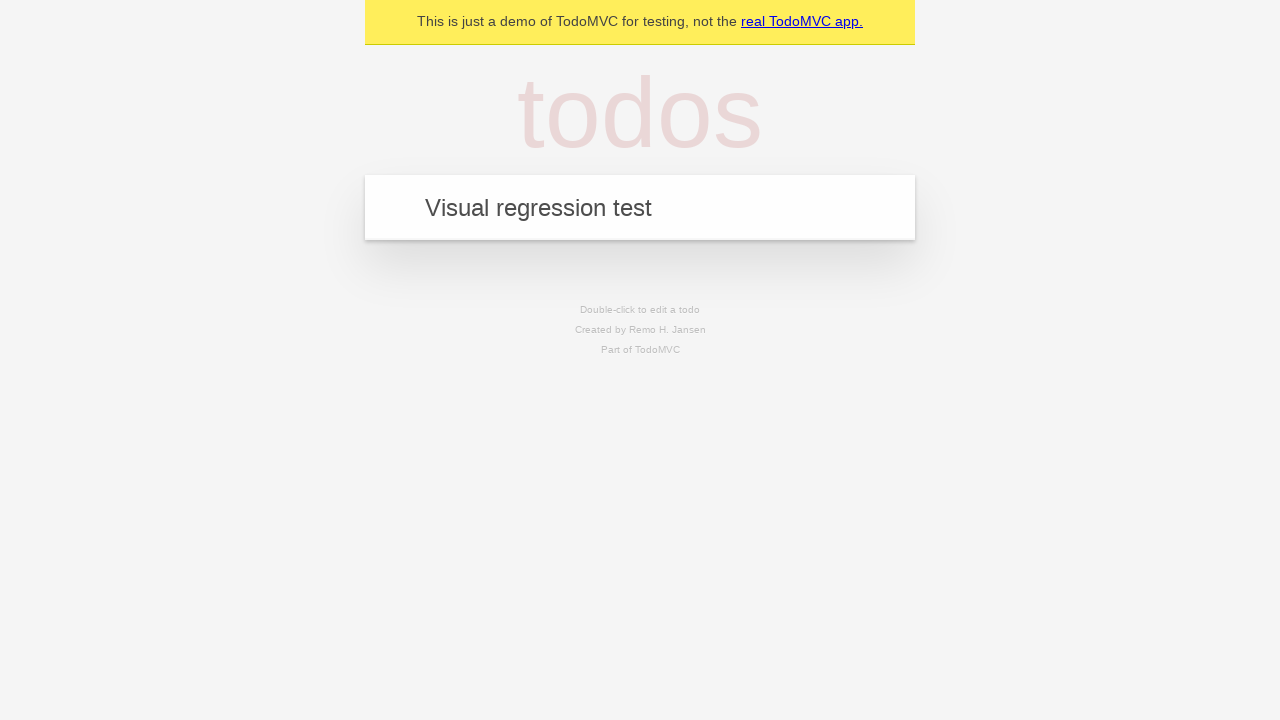

Pressed Enter to add the todo item on .new-todo
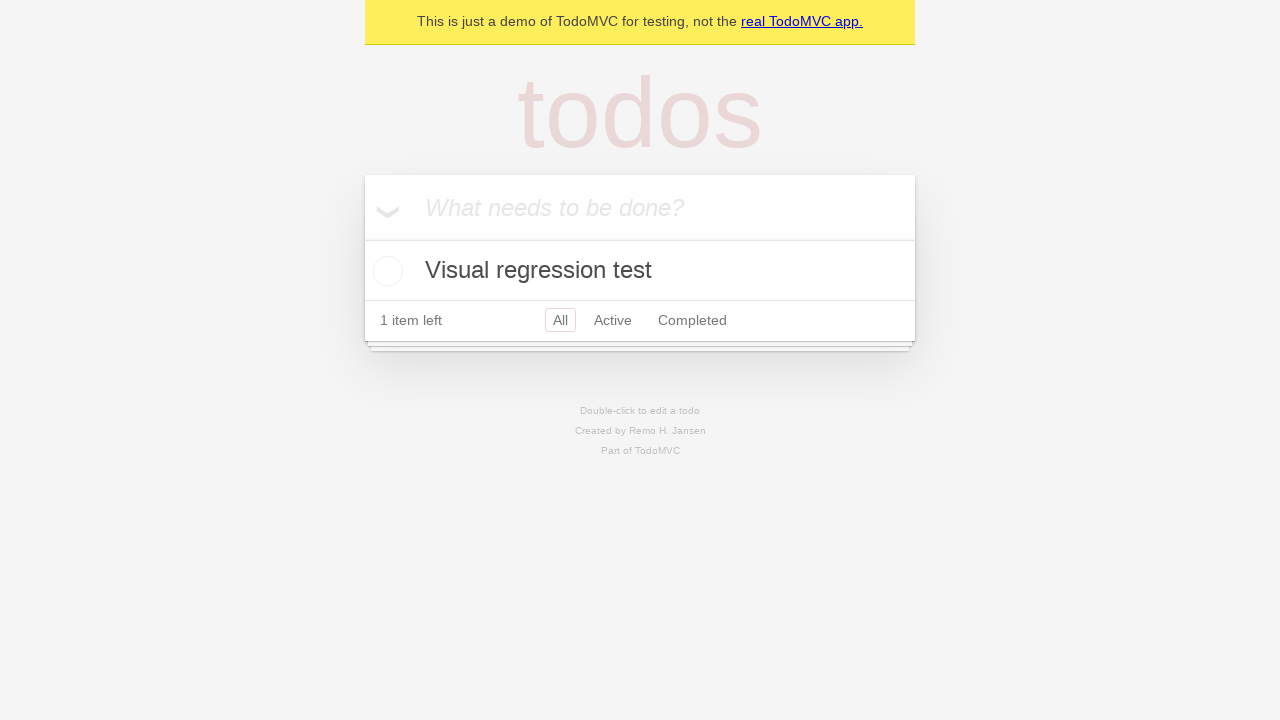

Checked the checkbox to mark todo as complete at (385, 271) on .todo-list li input[type="checkbox"]
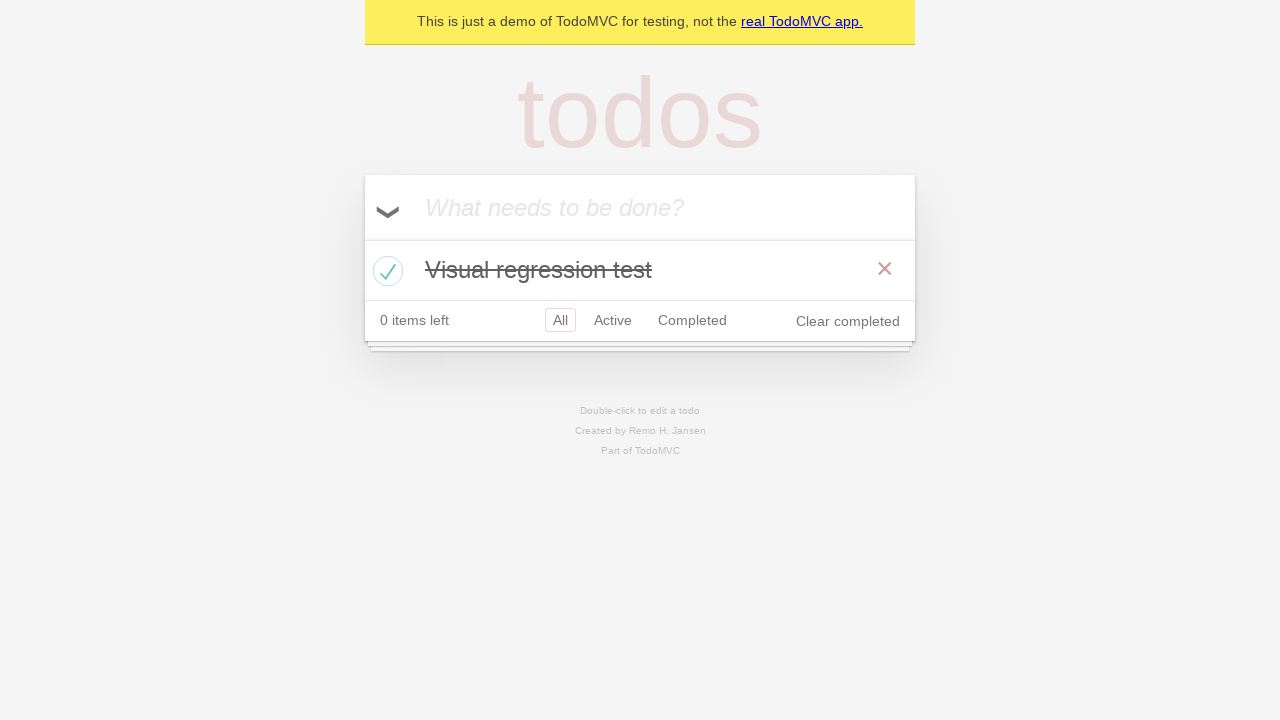

Verified that the todo item is marked as completed
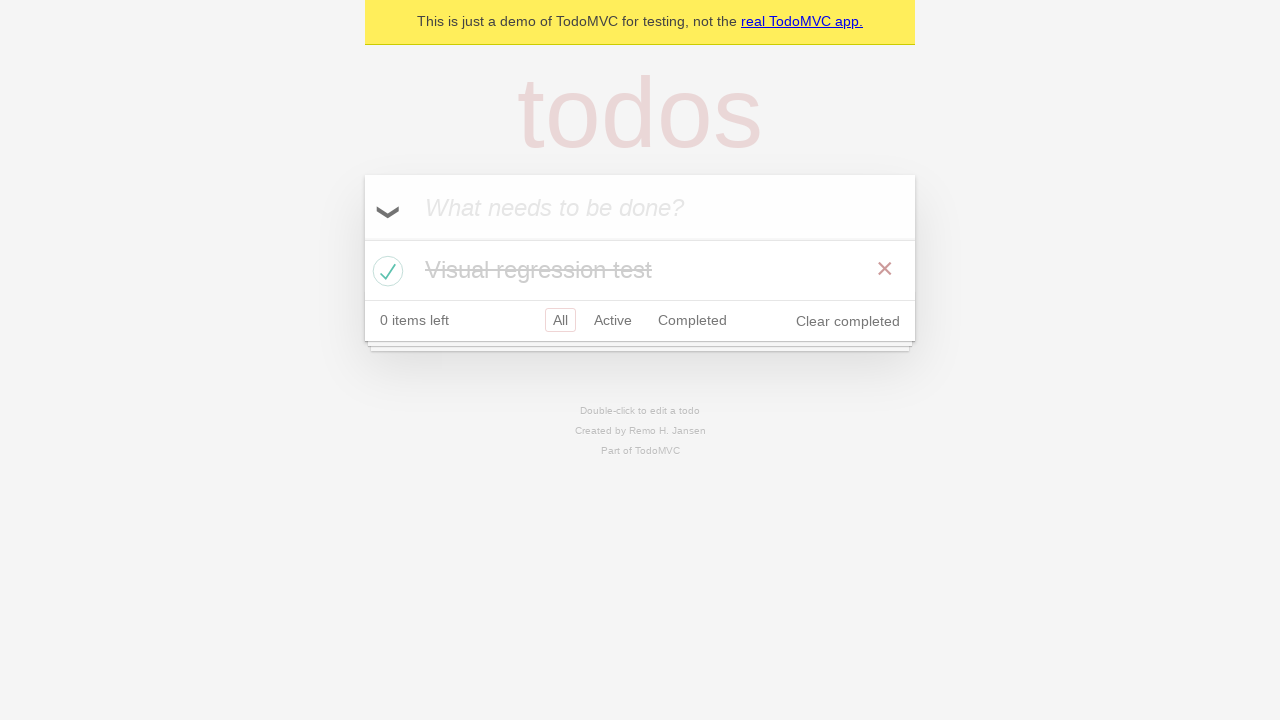

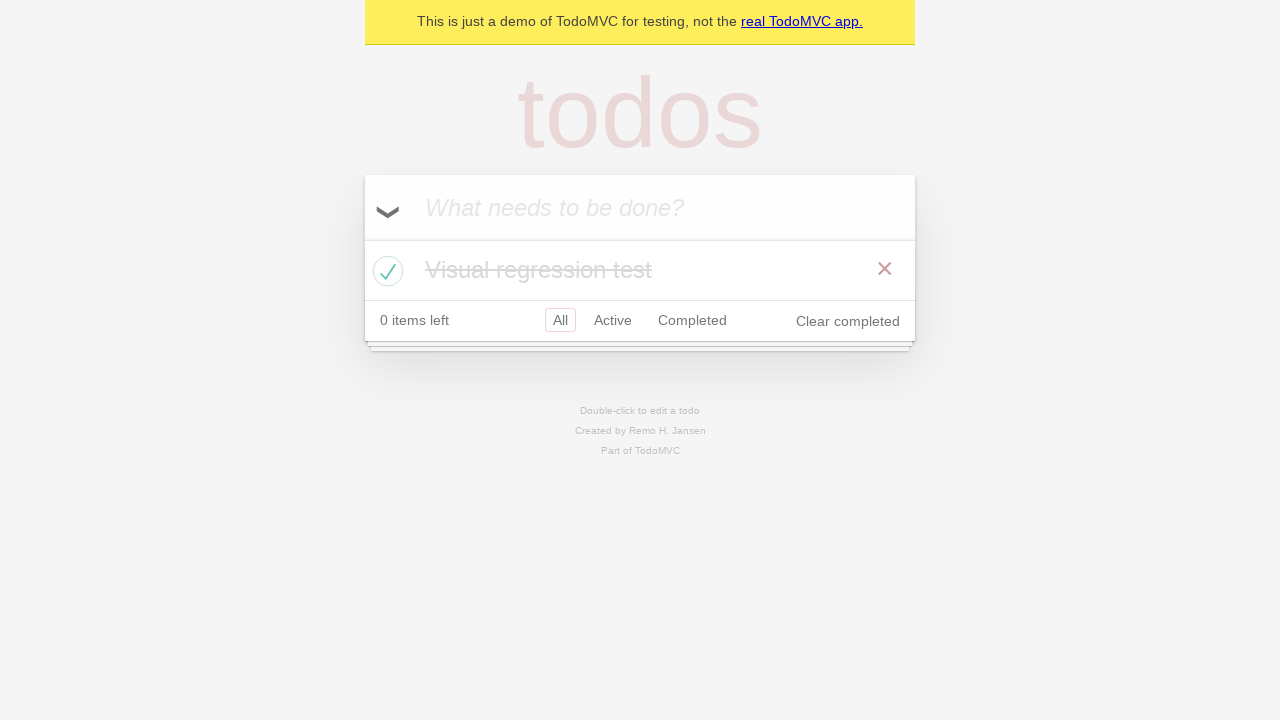